Tests filtering products by clicking on the monitors category and verifies monitor products are displayed

Starting URL: https://demoblaze.com/index.html

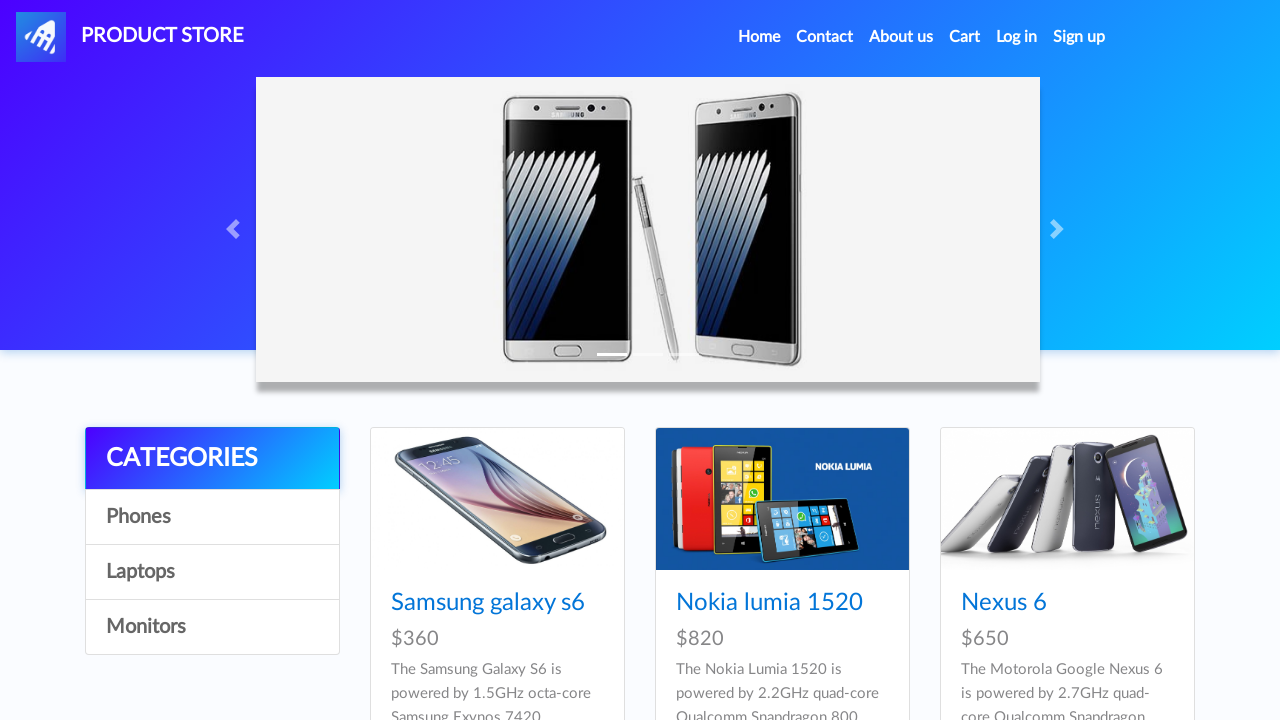

Clicked on monitors category filter at (212, 627) on [onclick="byCat('monitor')"]
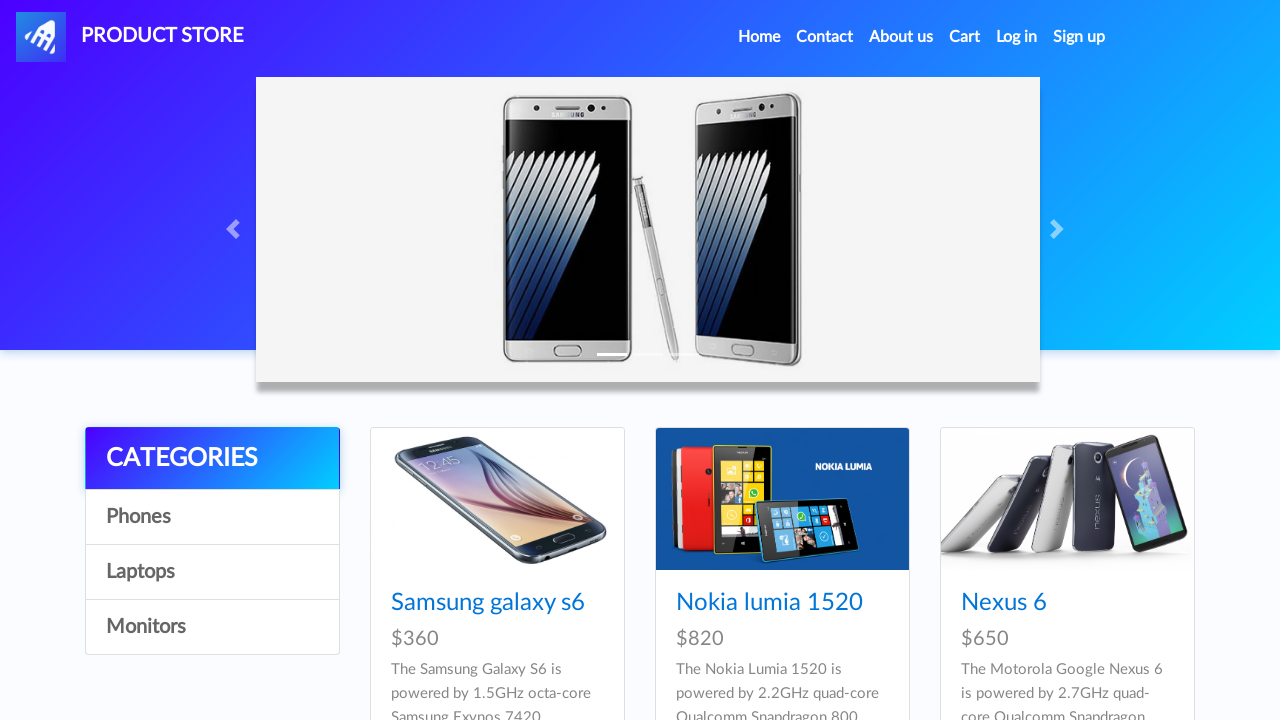

Waited for monitor products to load
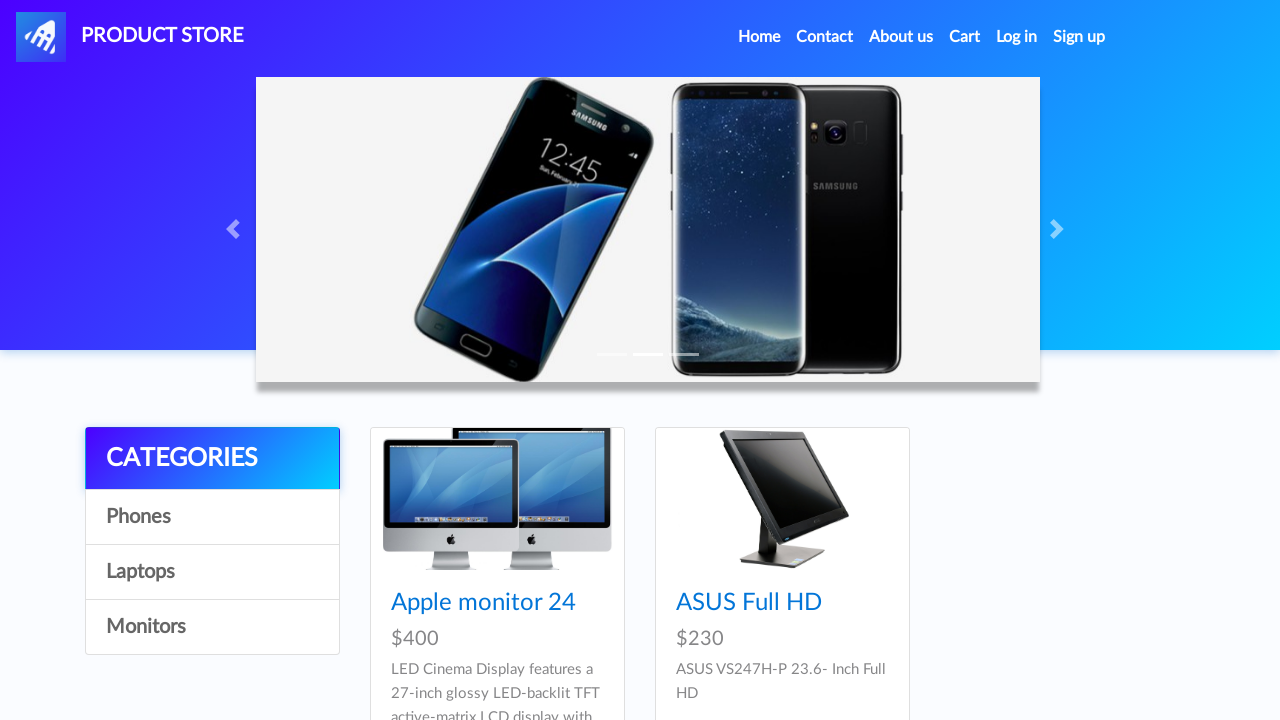

Located monitor product cards
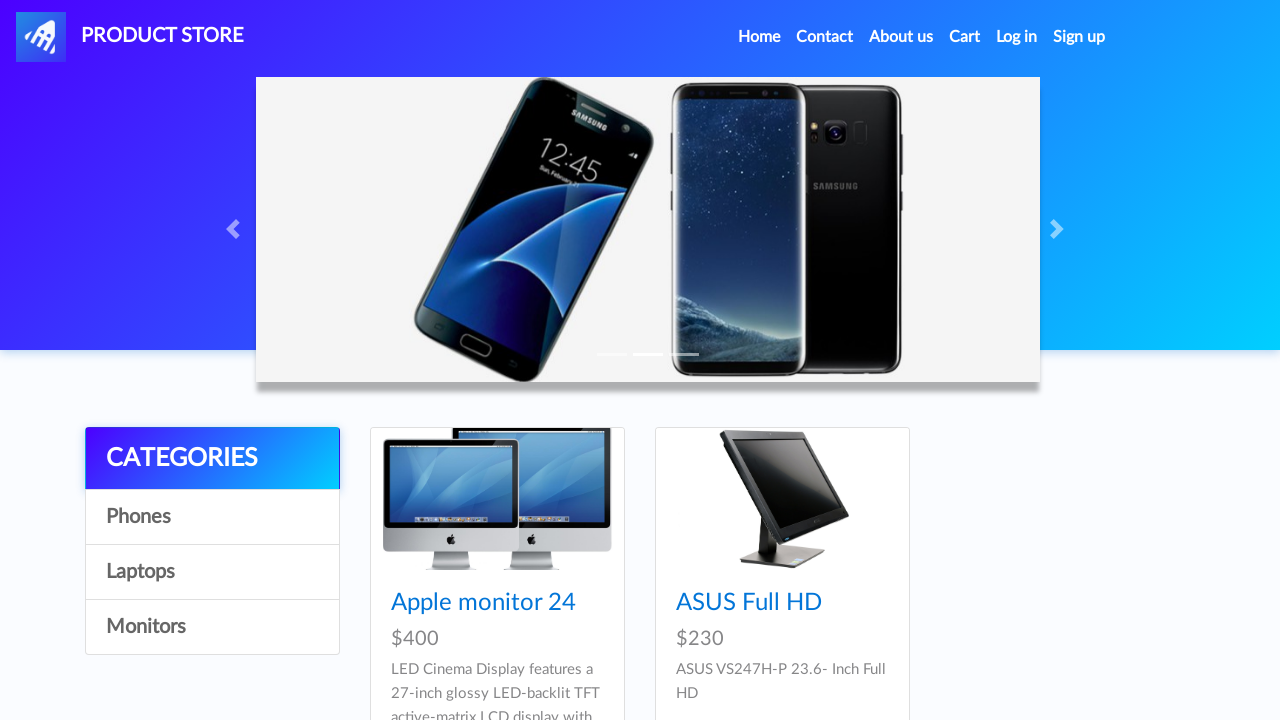

Waited for product cards to be visible
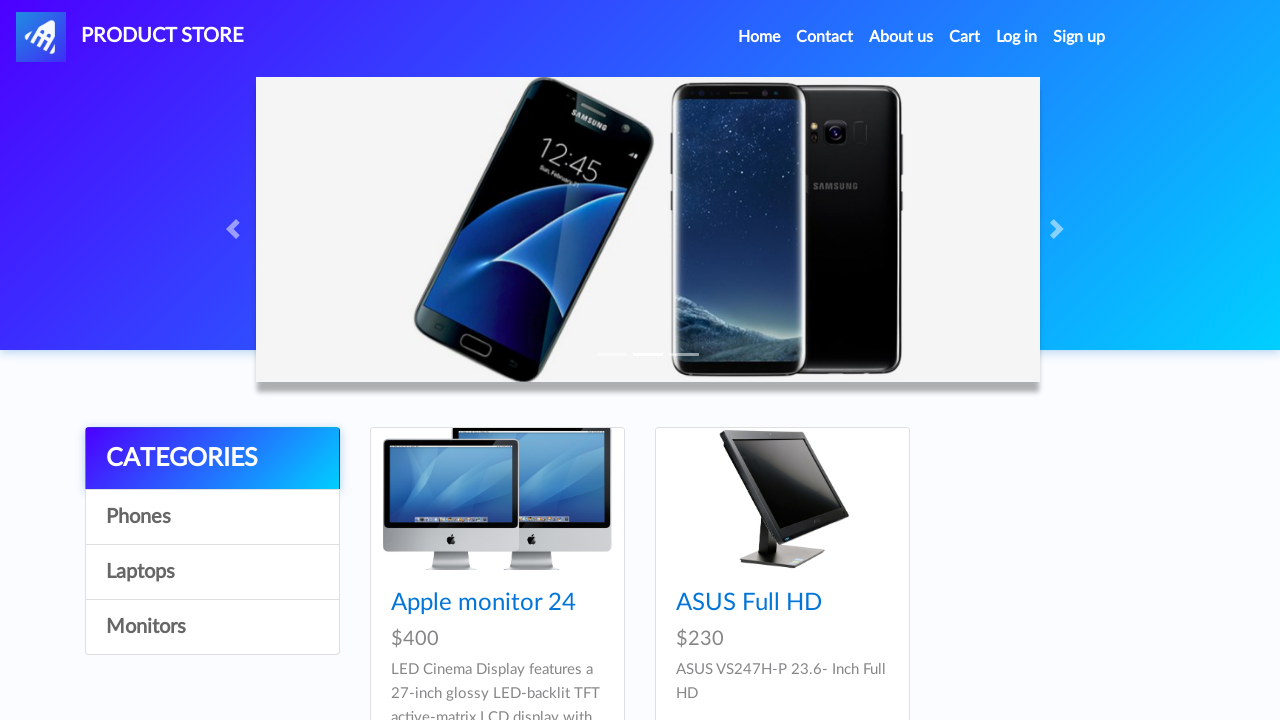

Verified 2 monitor products are displayed
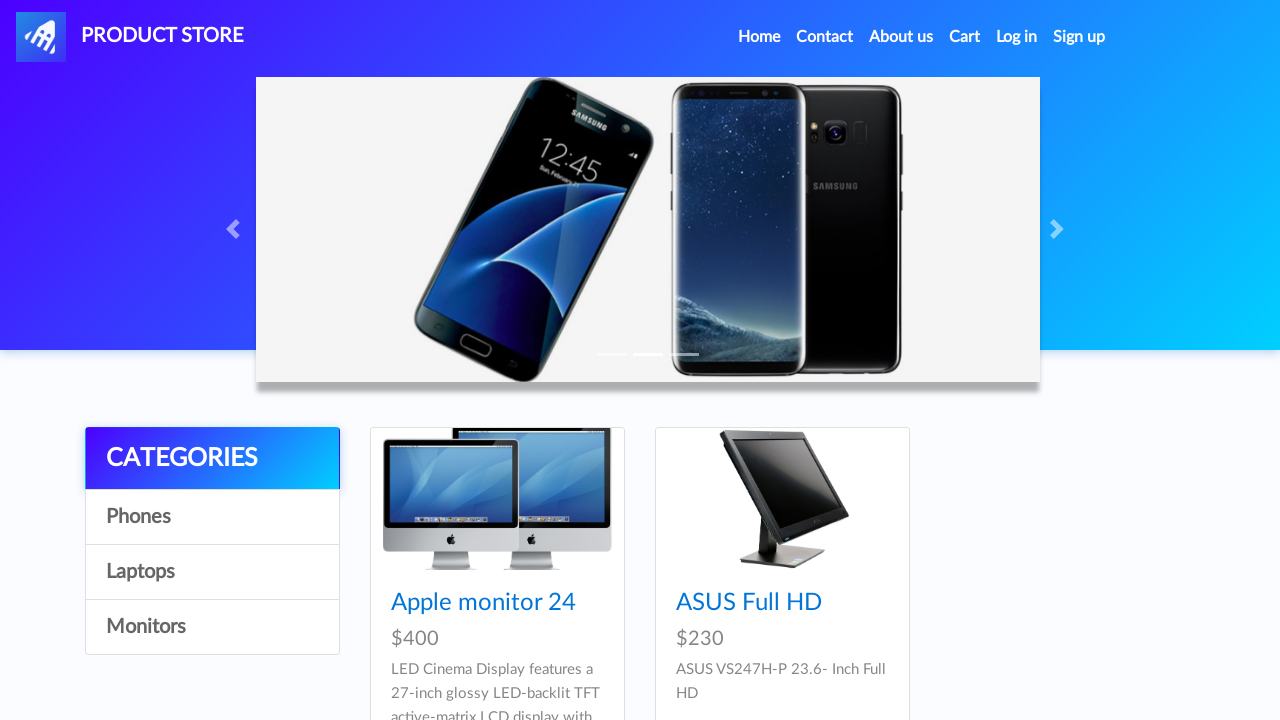

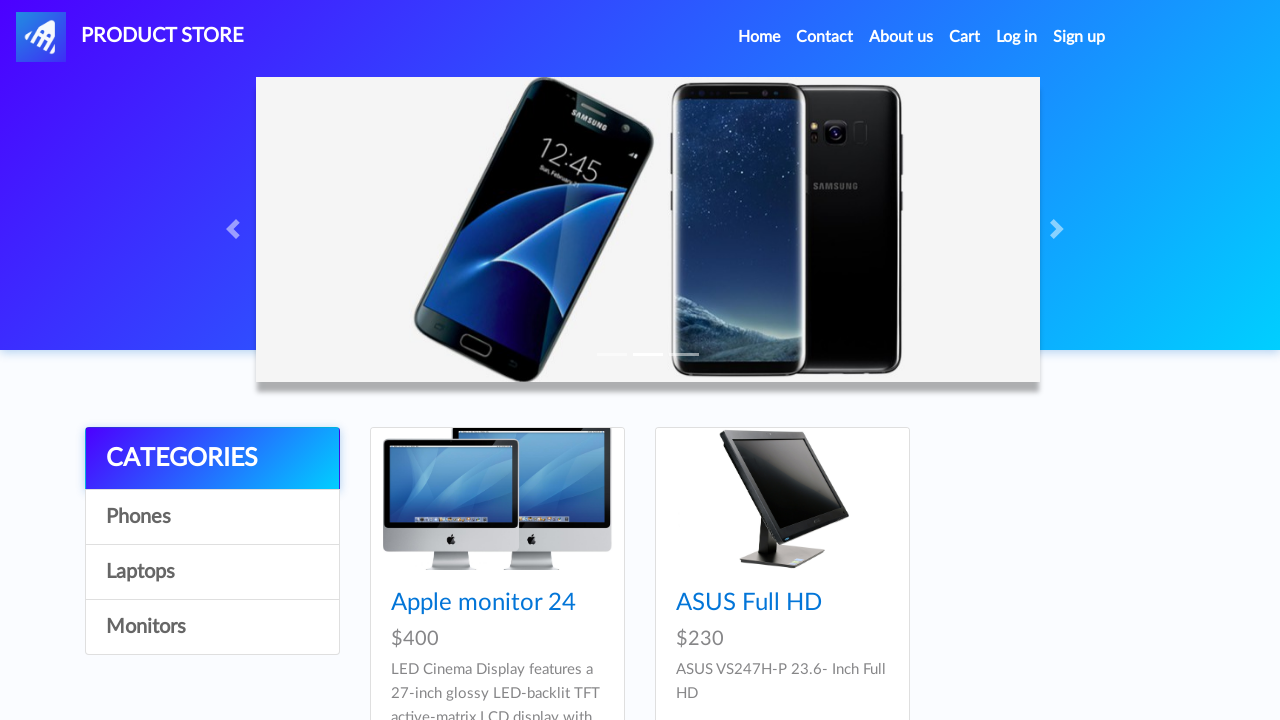